Tests keyboard input events by sending key presses including the letter 'A' and a Ctrl+A, Ctrl+C key combination (select all and copy) to the page.

Starting URL: https://v1.training-support.net/selenium/input-events

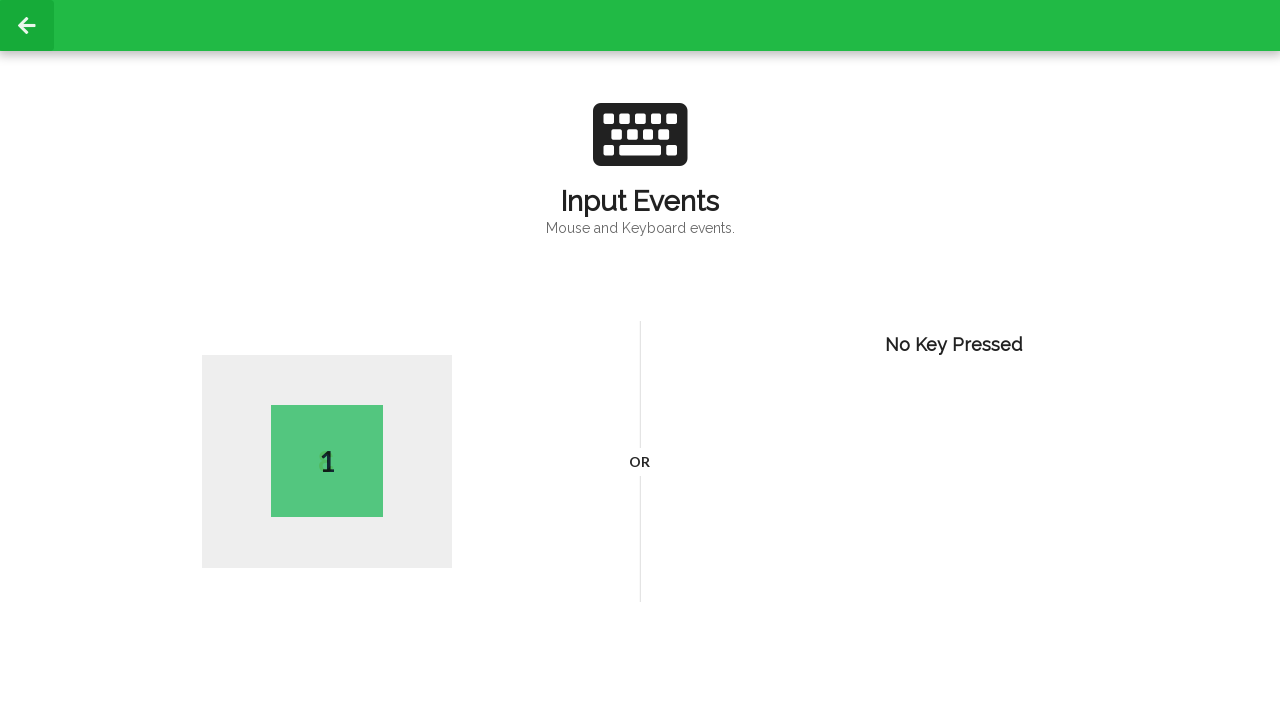

Navigated to input events training page
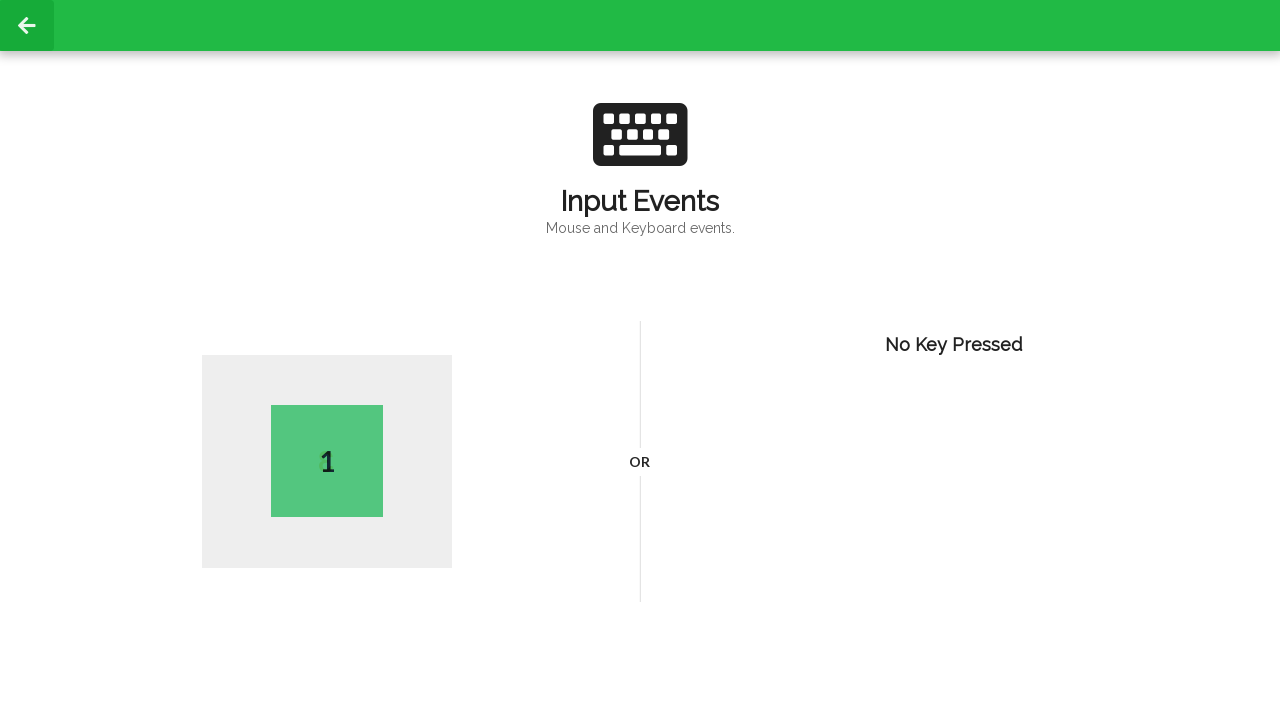

Pressed the 'A' key
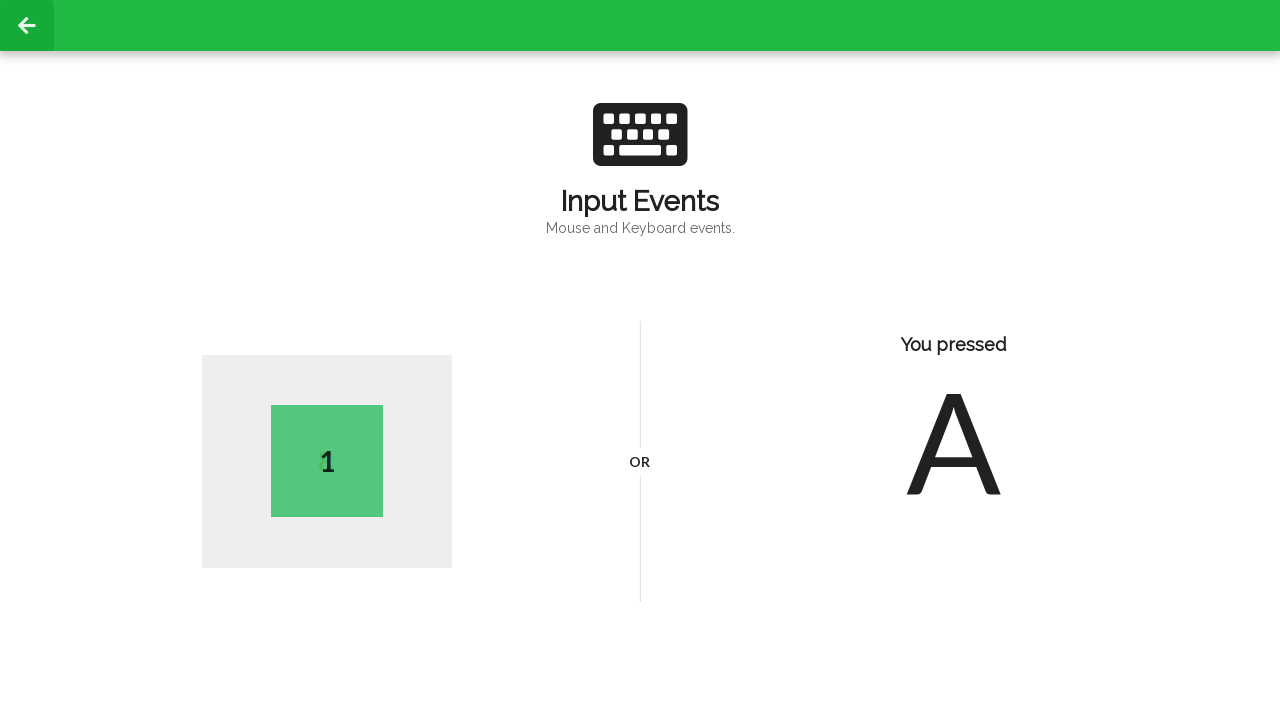

Pressed Control key down
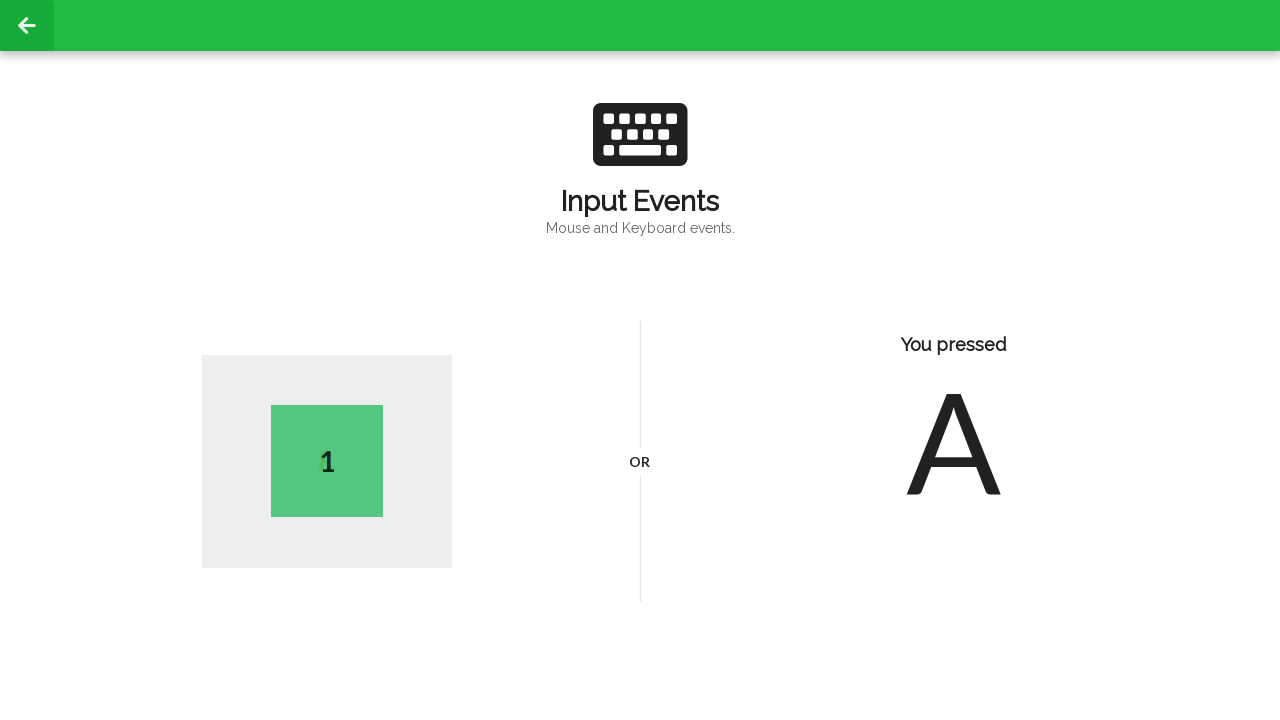

Pressed 'a' key with Control held (select all)
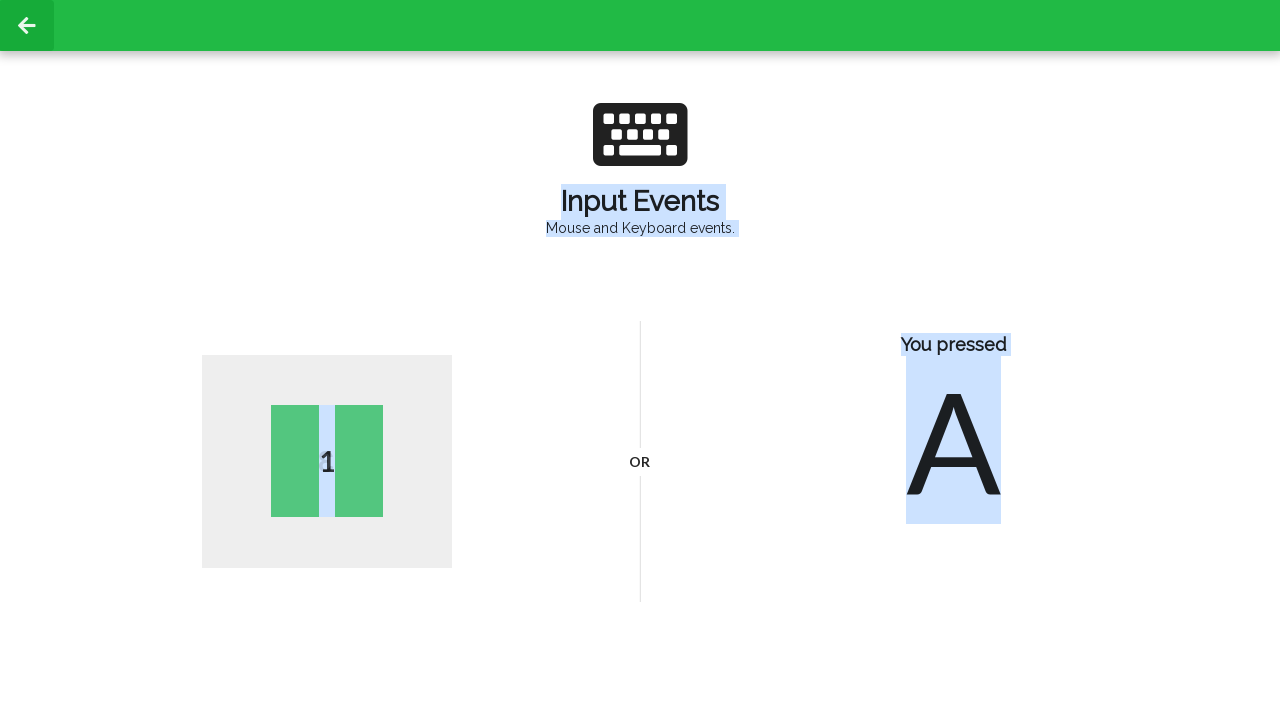

Pressed 'c' key with Control held (copy)
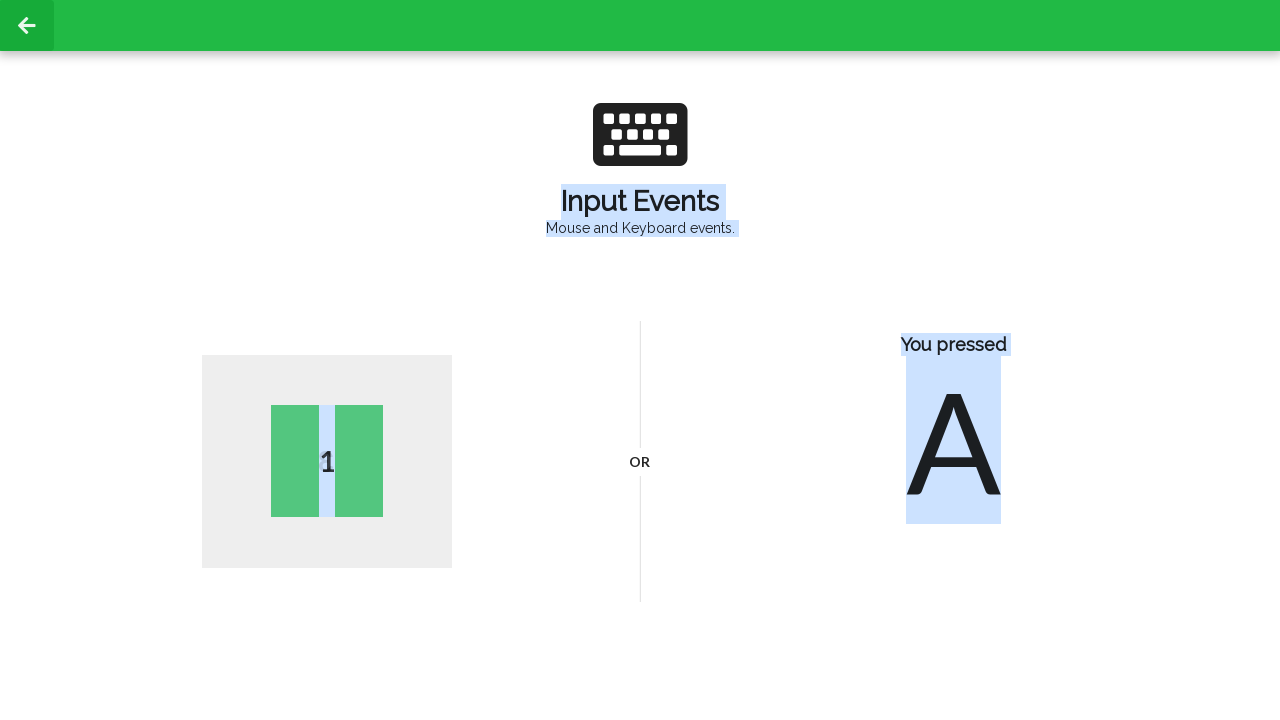

Released Control key
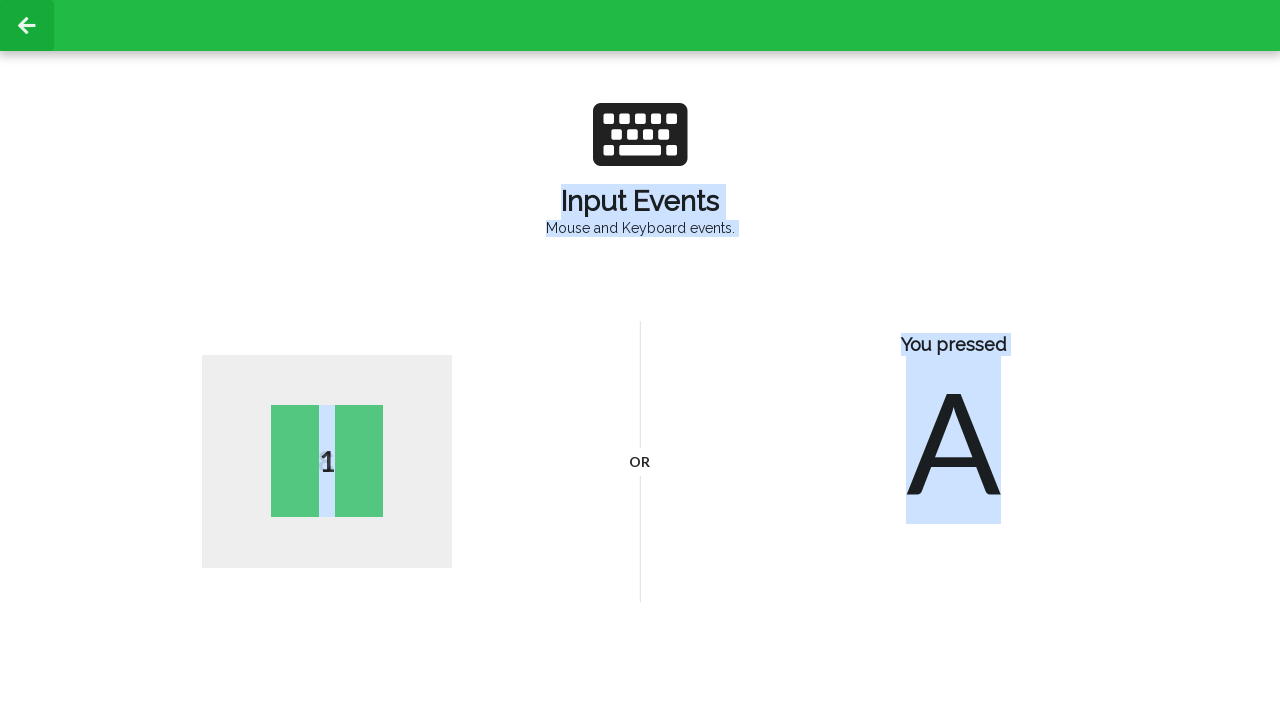

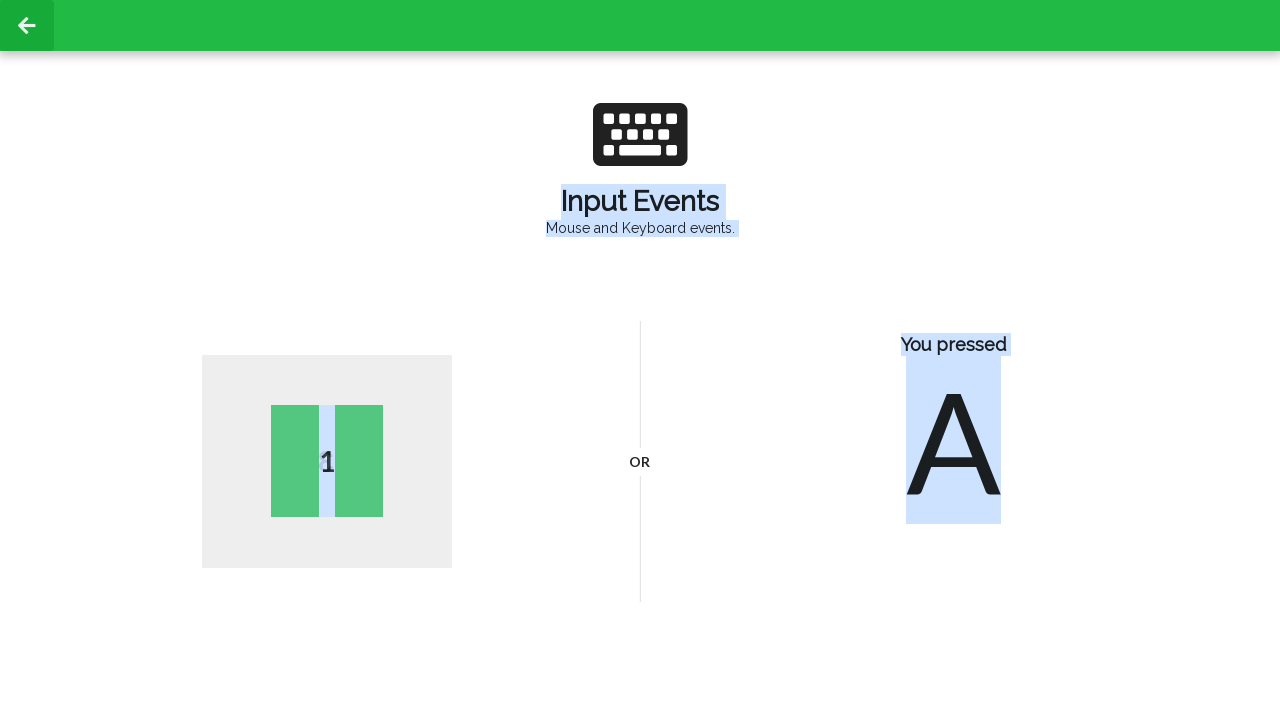